Navigates to a selects demo page and waits for it to load. The script appears to be a minimal example for practicing with select dropdowns.

Starting URL: http://suninjuly.github.io/selects1.html

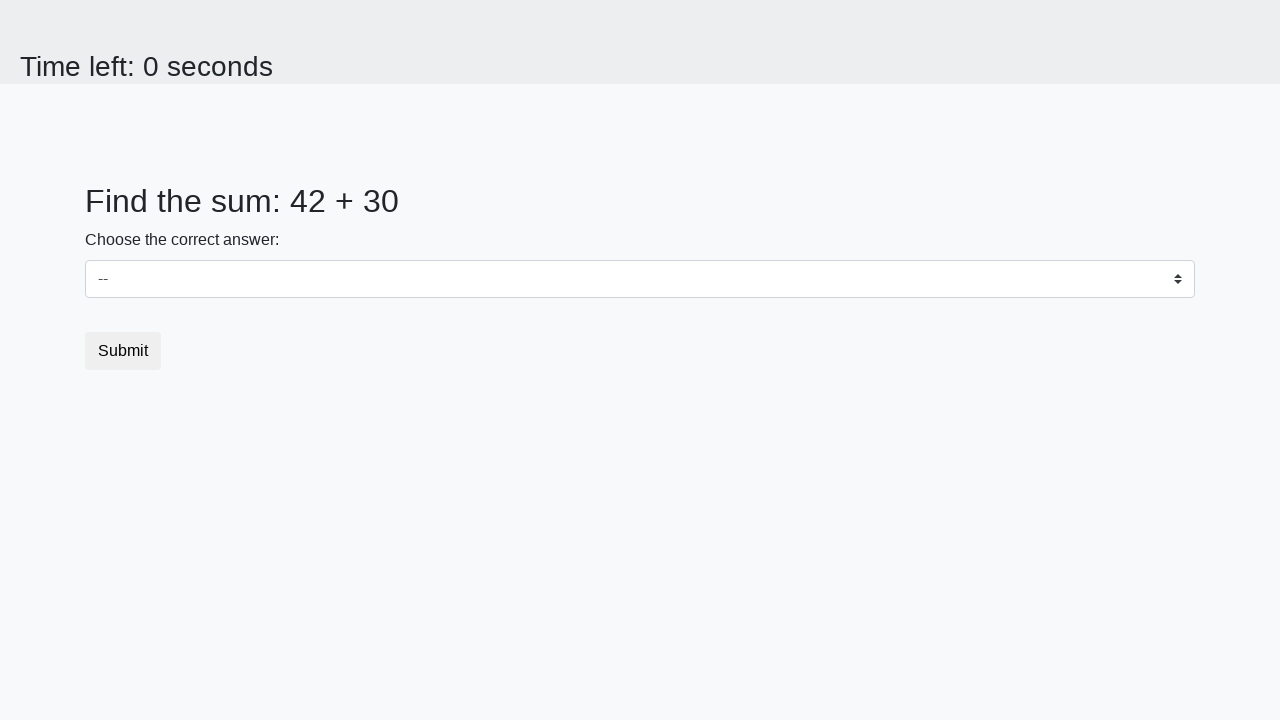

Waited for page to load (domcontentloaded state)
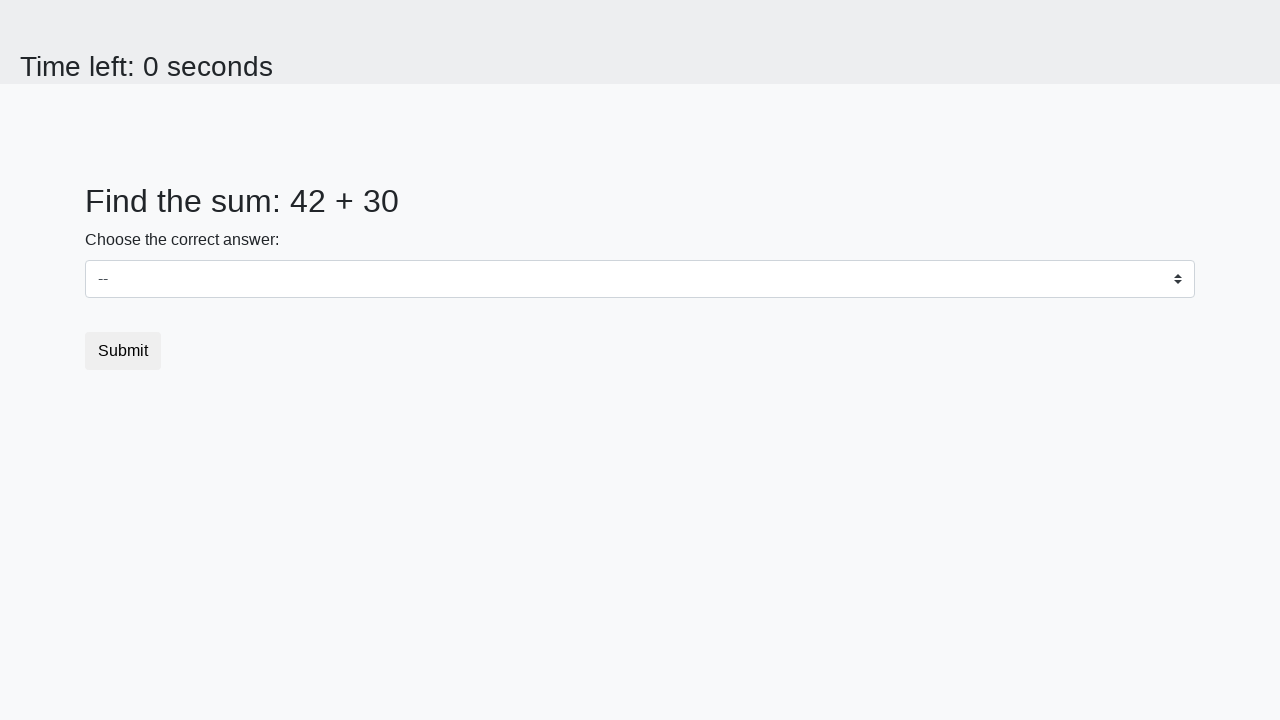

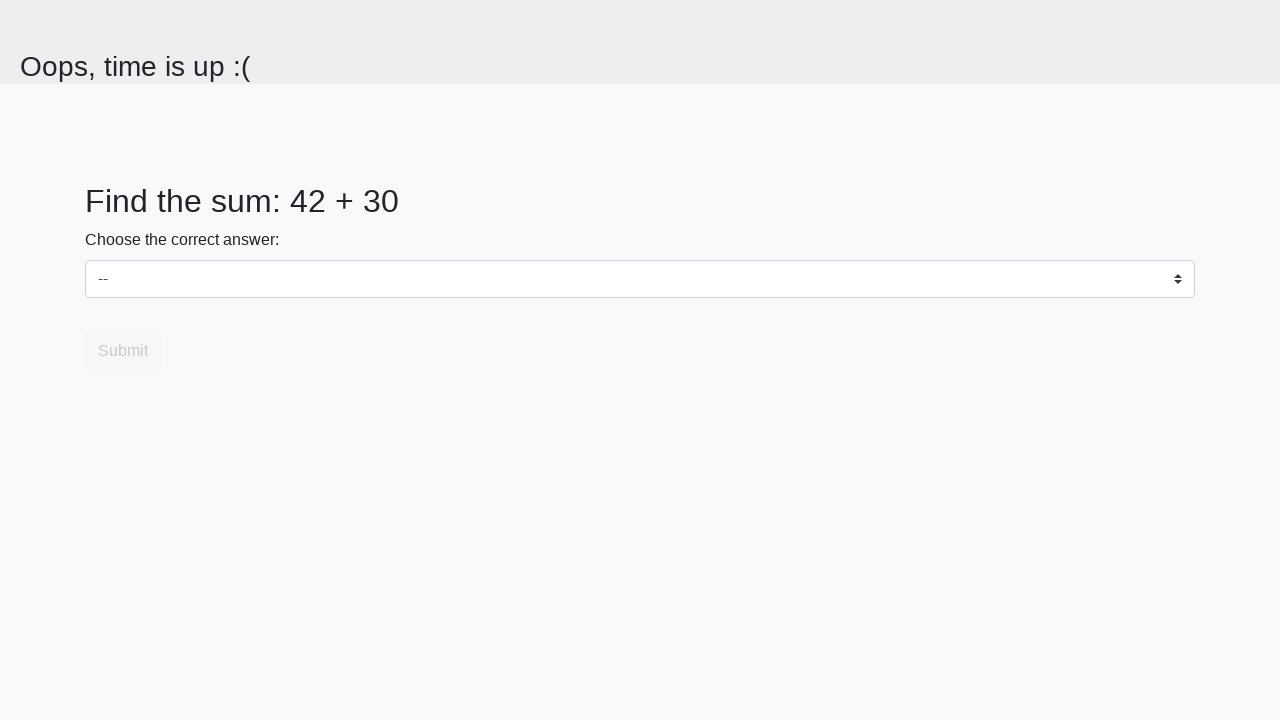